Navigates to the Selenium website, maximizes the browser window, and triggers the print dialog using Ctrl+P keyboard shortcut

Starting URL: https://www.selenium.dev/

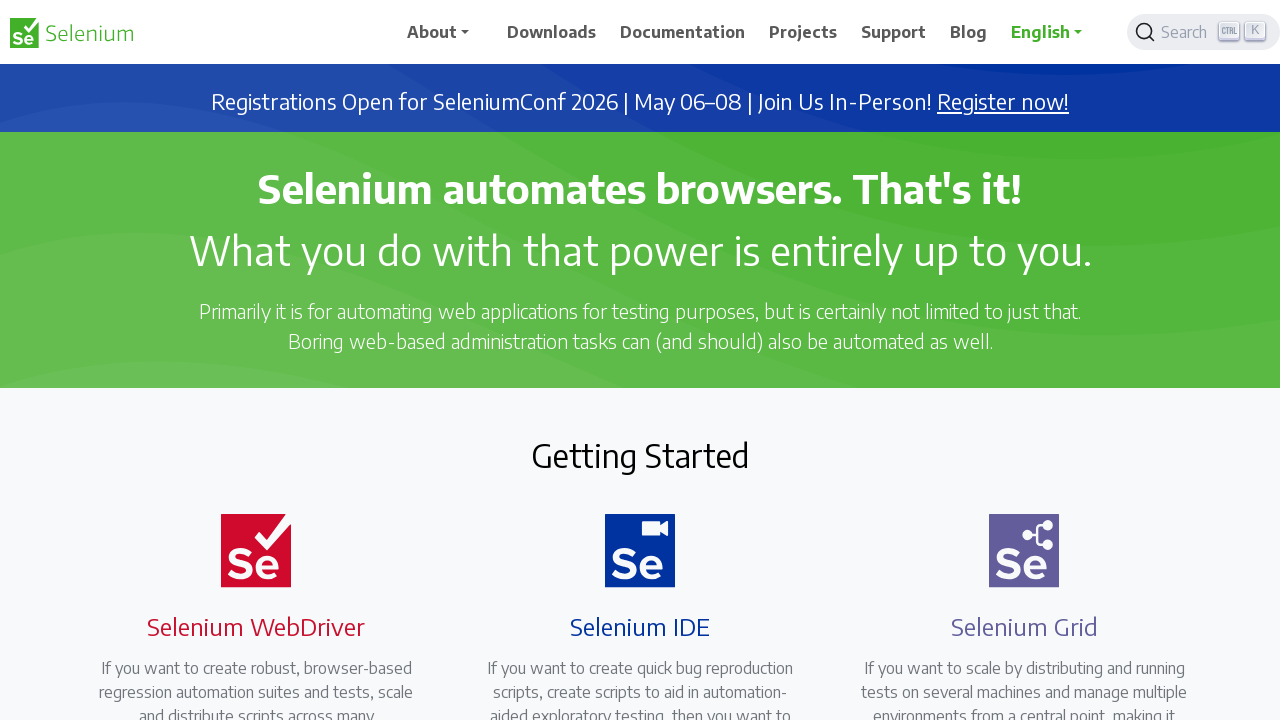

Navigated to https://www.selenium.dev/
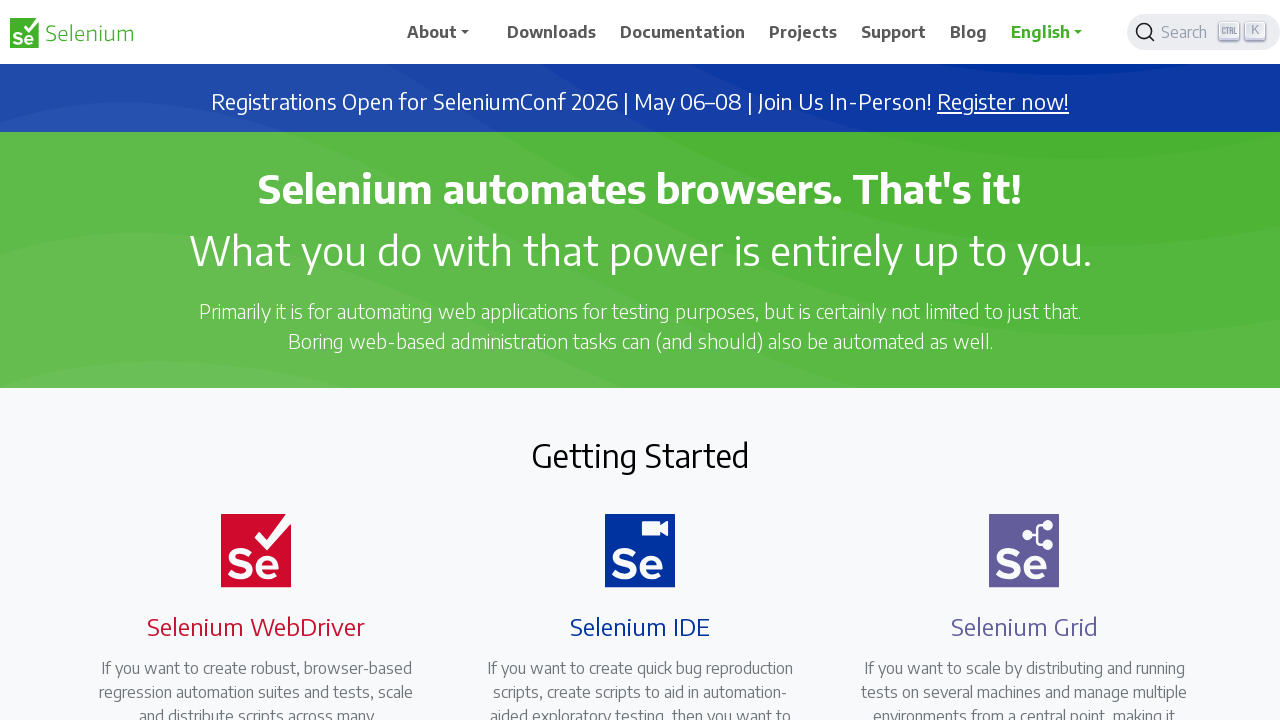

Maximized browser window to 1920x1080
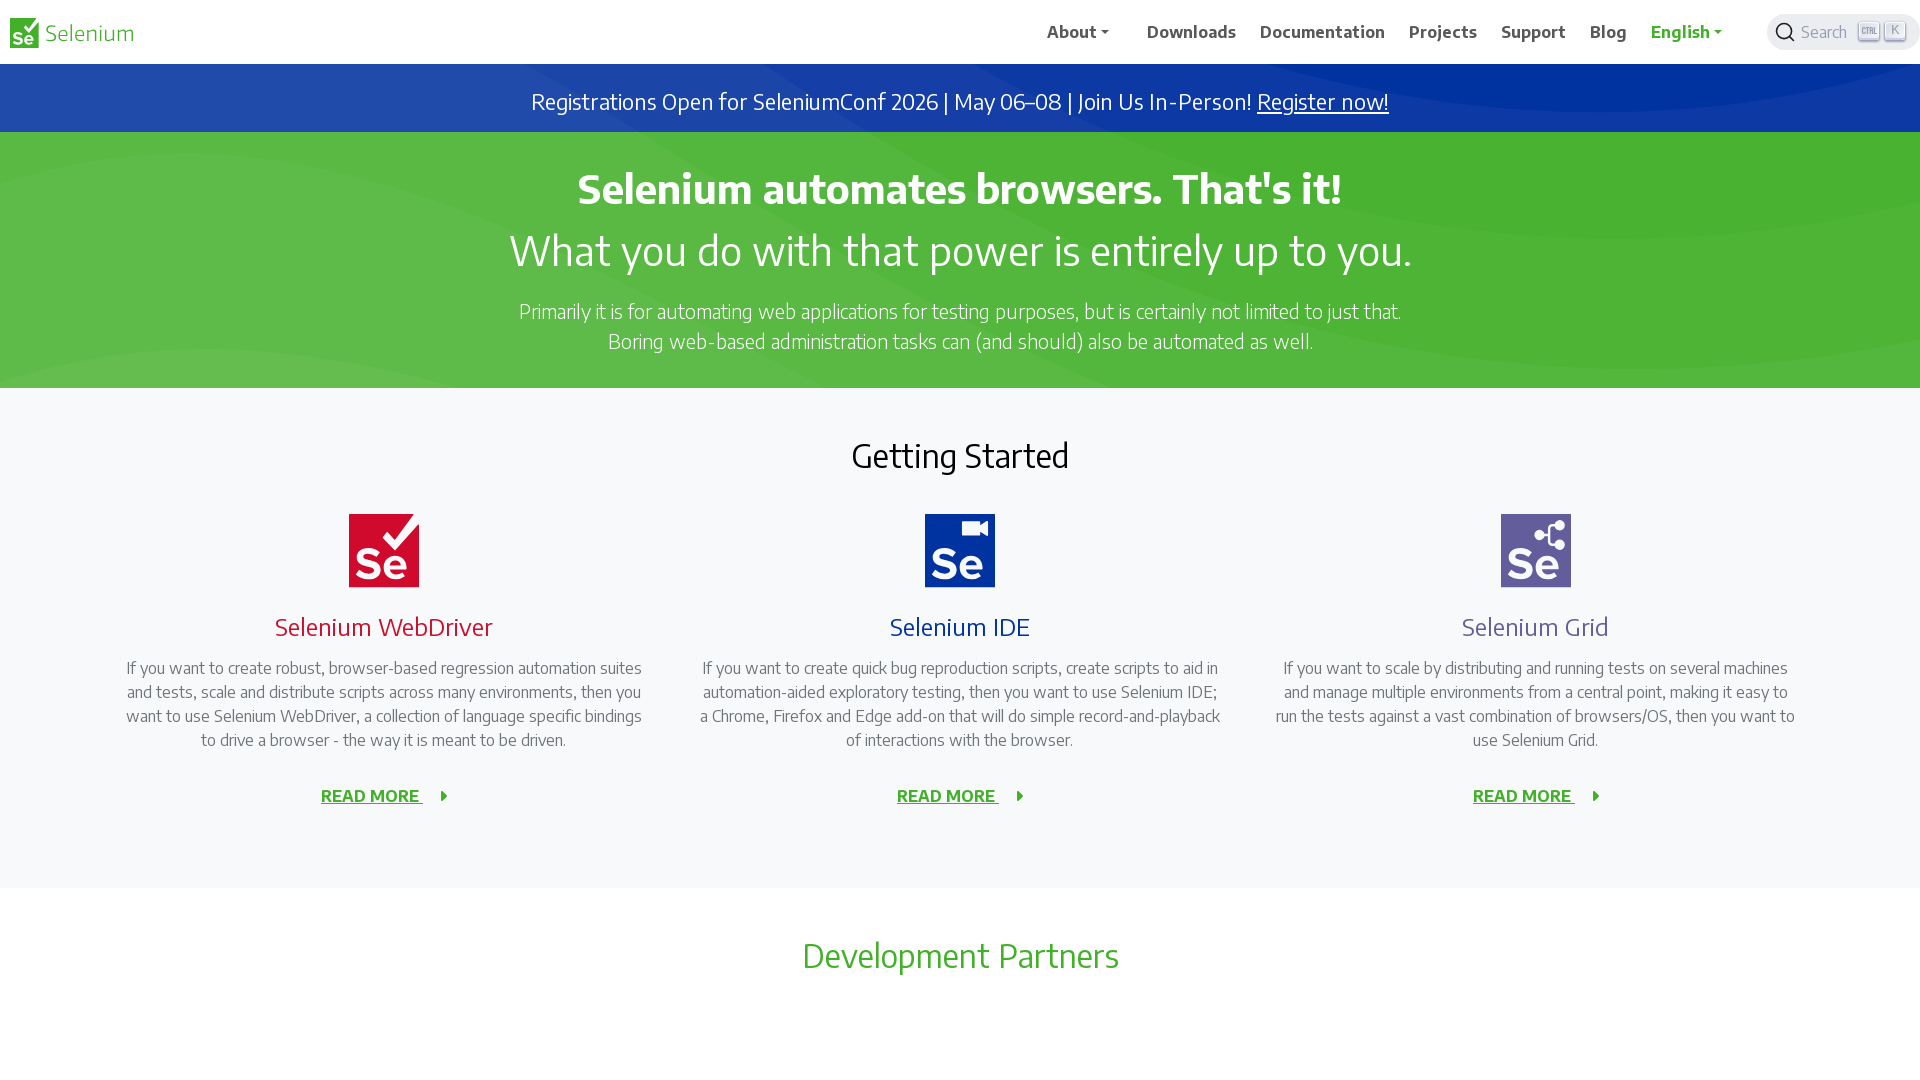

Pressed Ctrl+P to trigger print dialog
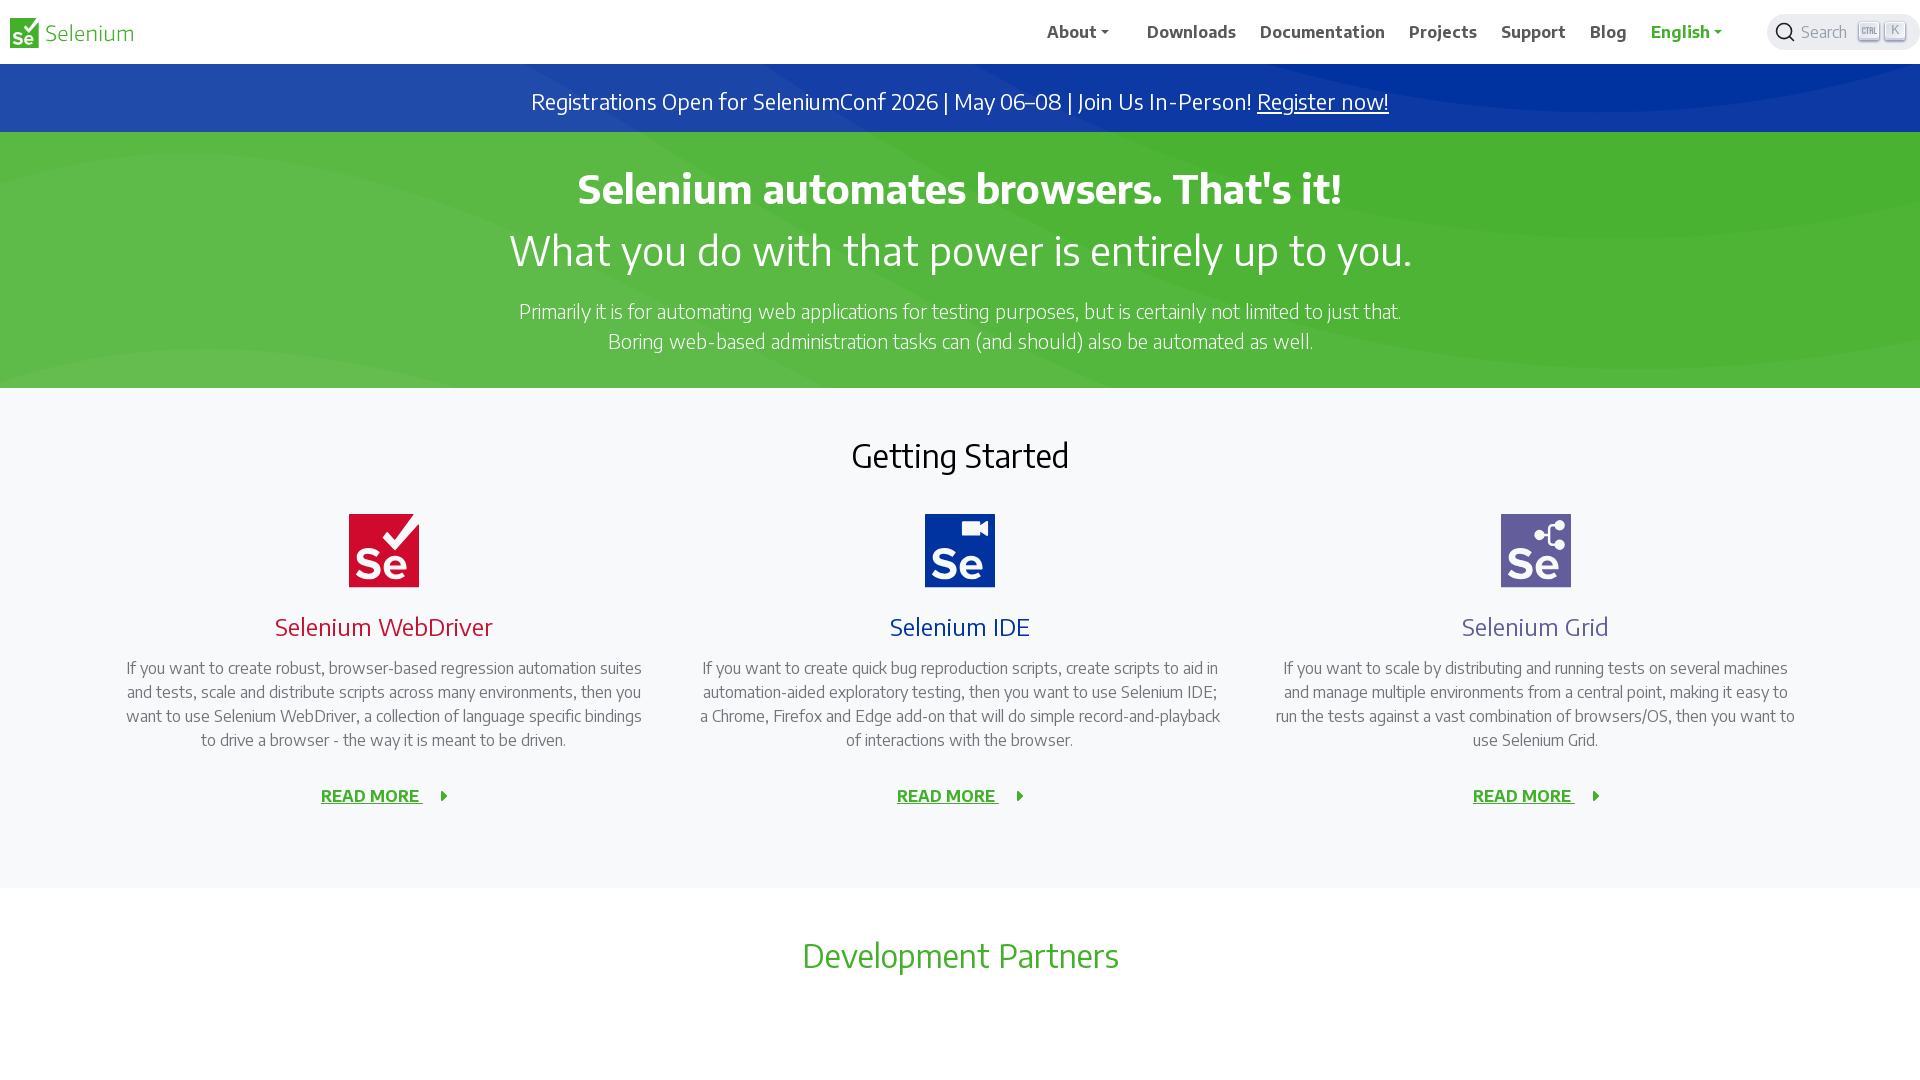

Waited 1000ms for print dialog to appear
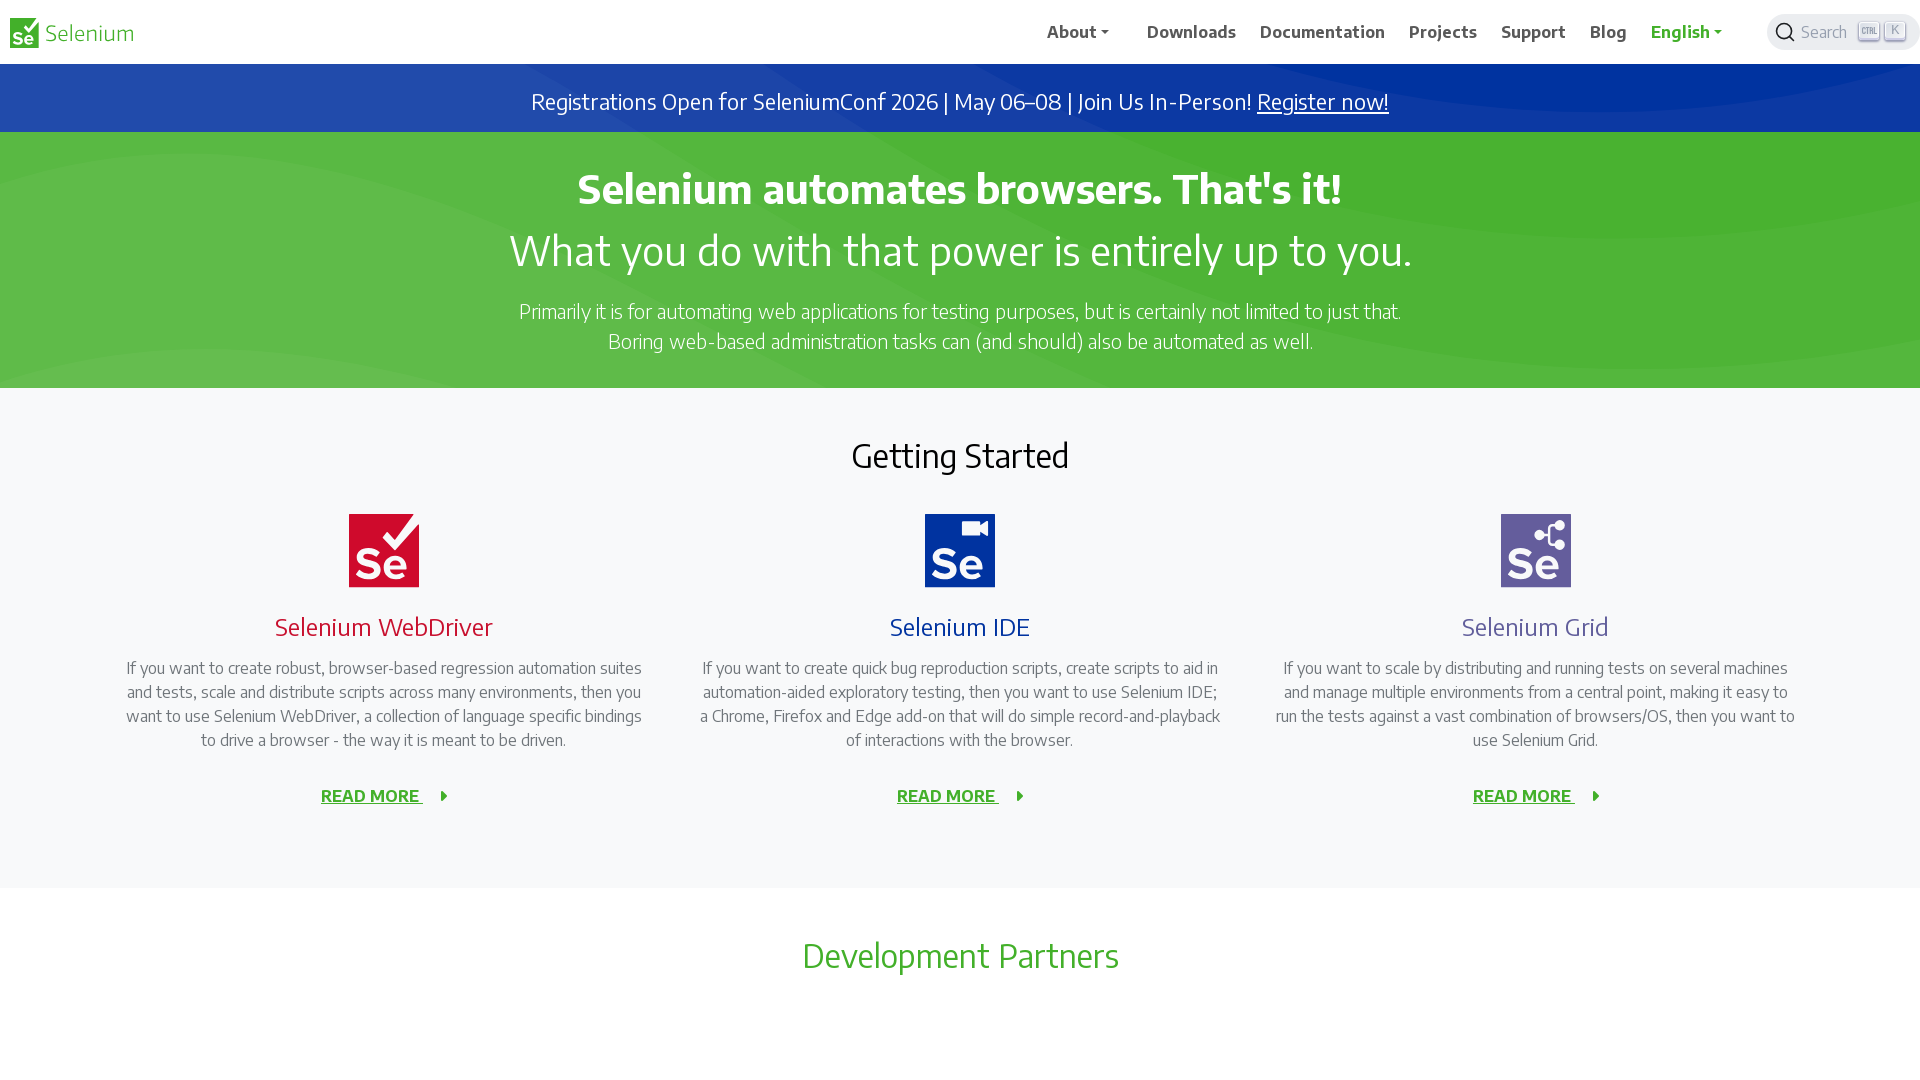

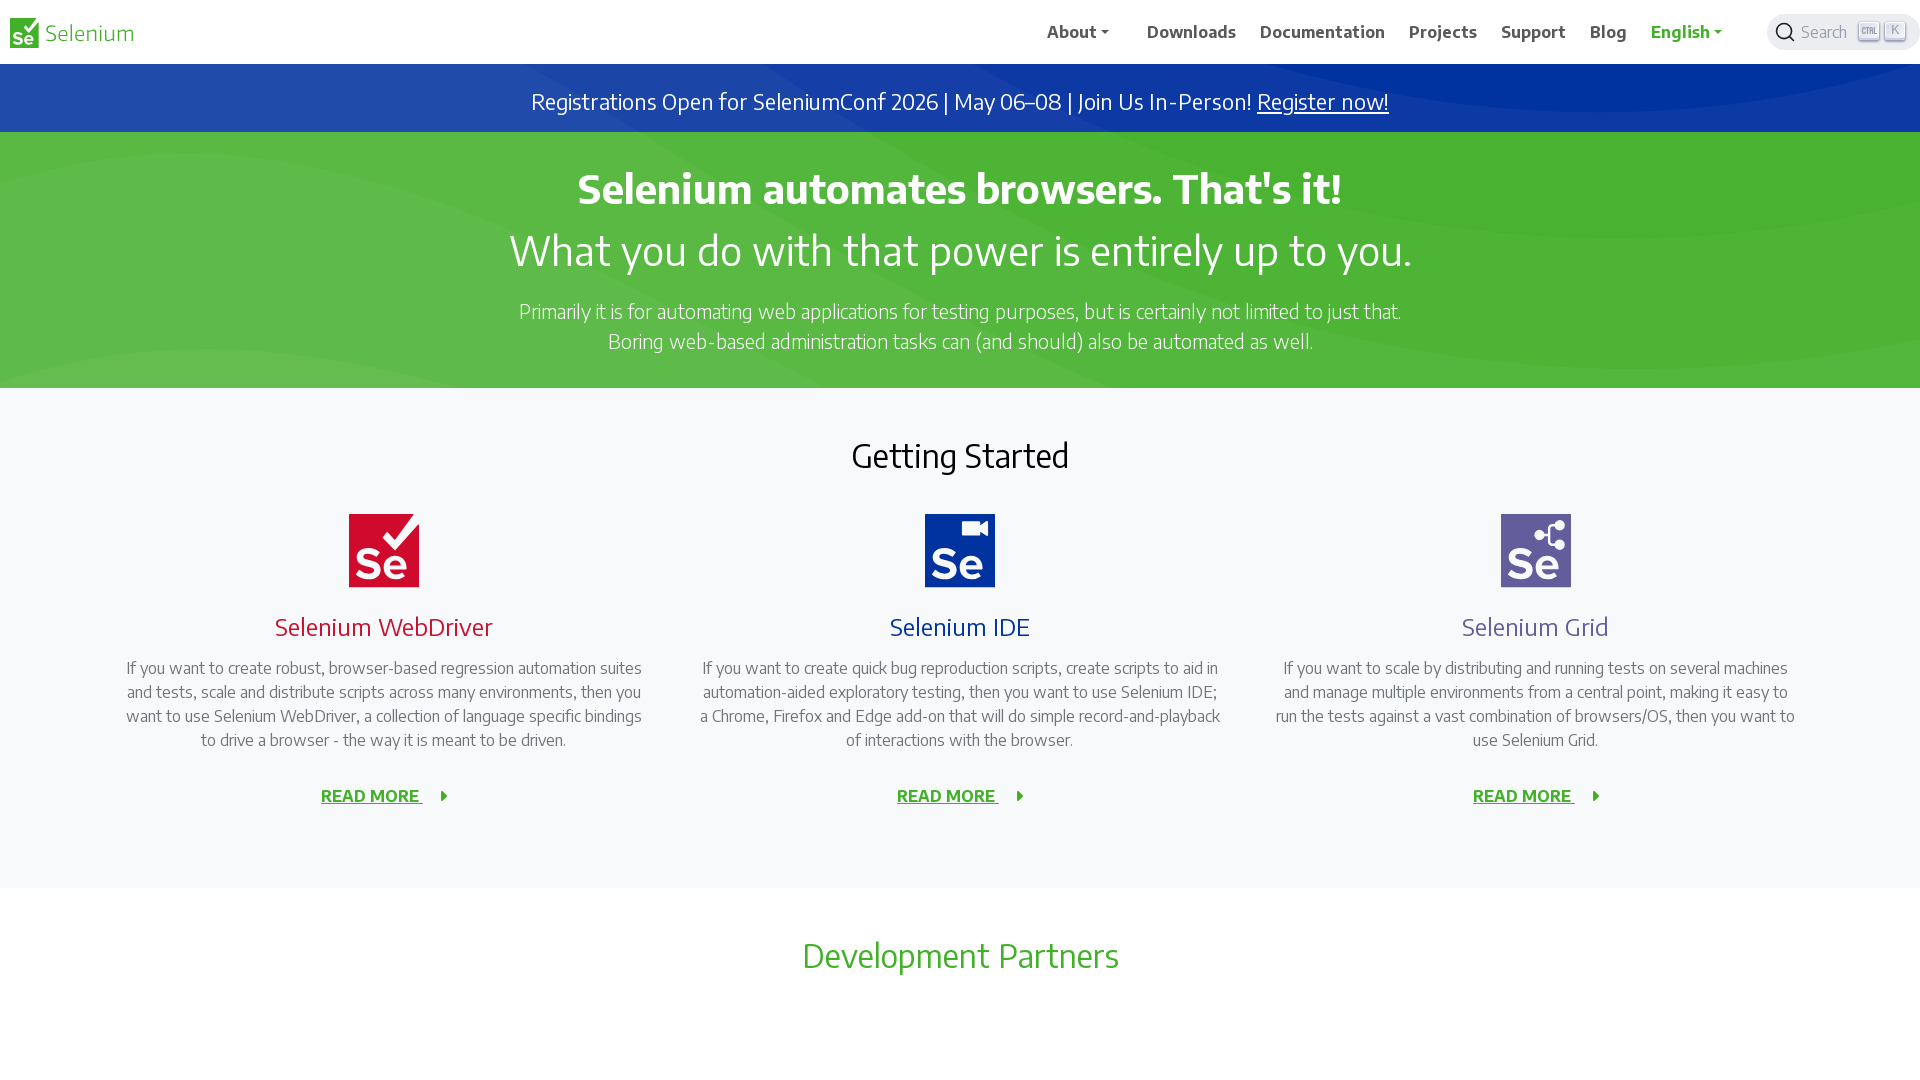